Tests hover functionality by hovering over three different user figure elements and verifying their profile information appears.

Starting URL: https://the-internet.herokuapp.com/hovers

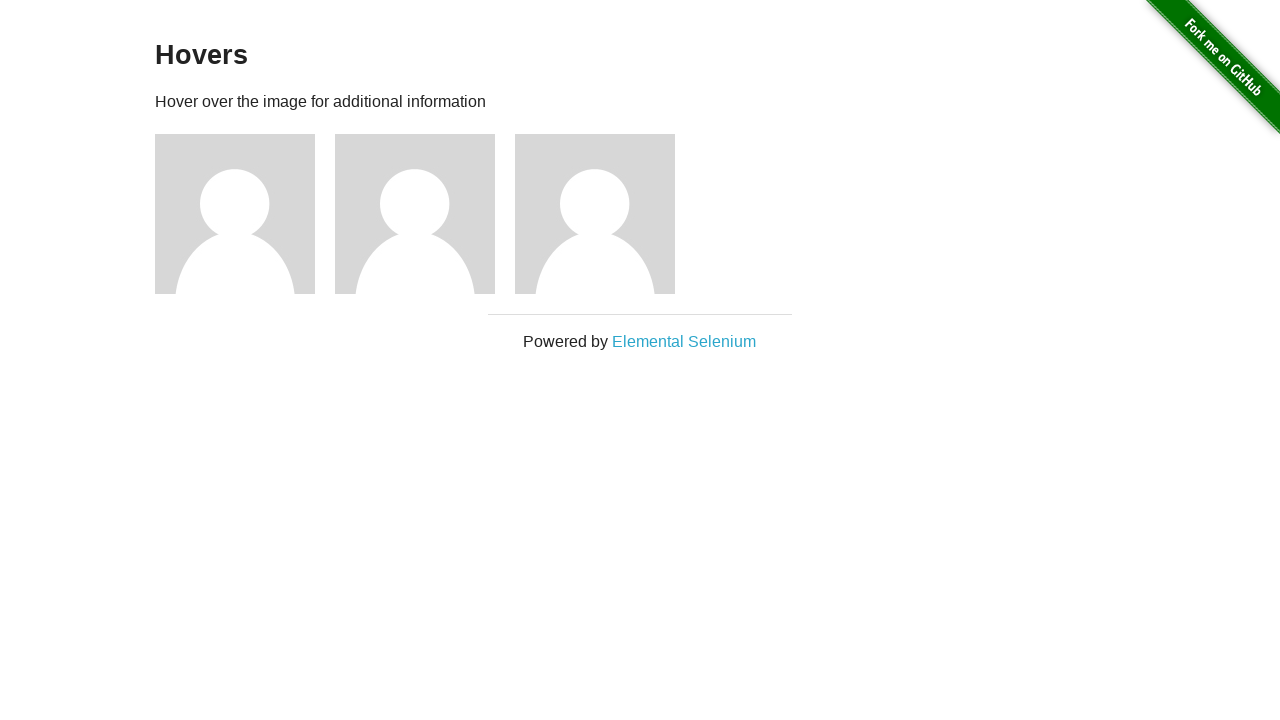

Waited for Hovers page to load
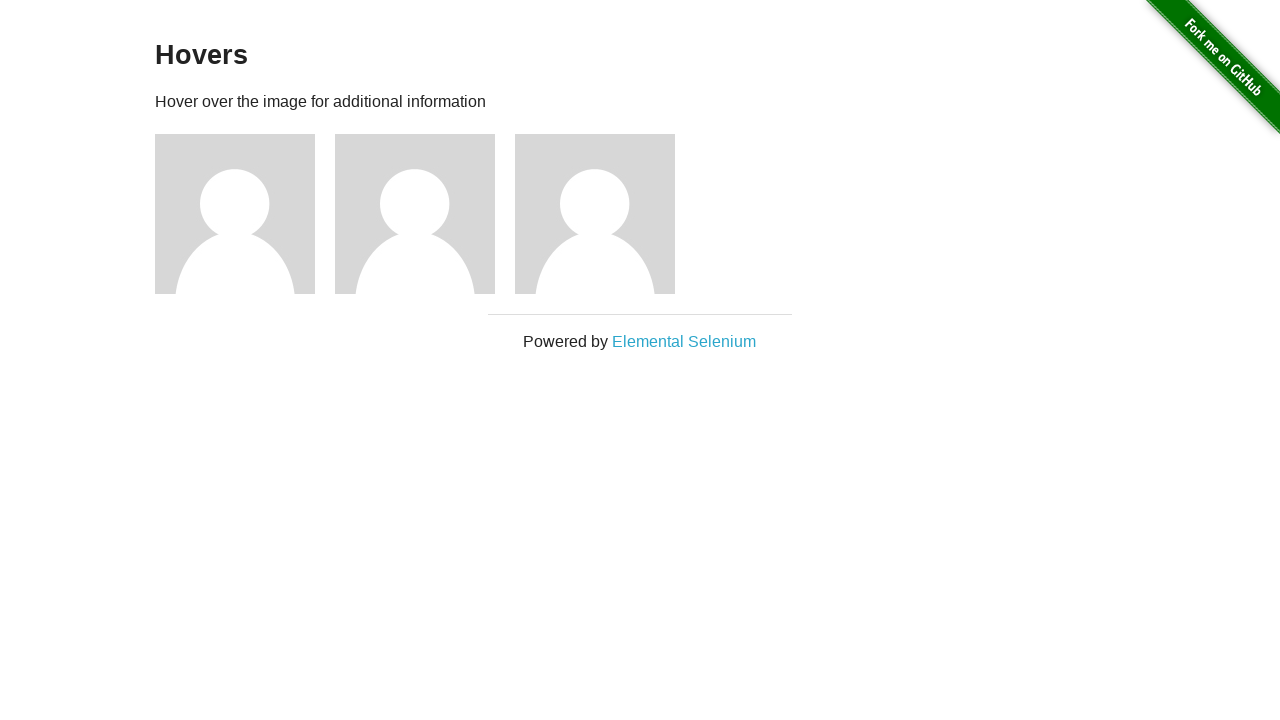

Hovered over first user figure at (245, 214) on xpath=//div[@class='example']/div[1]
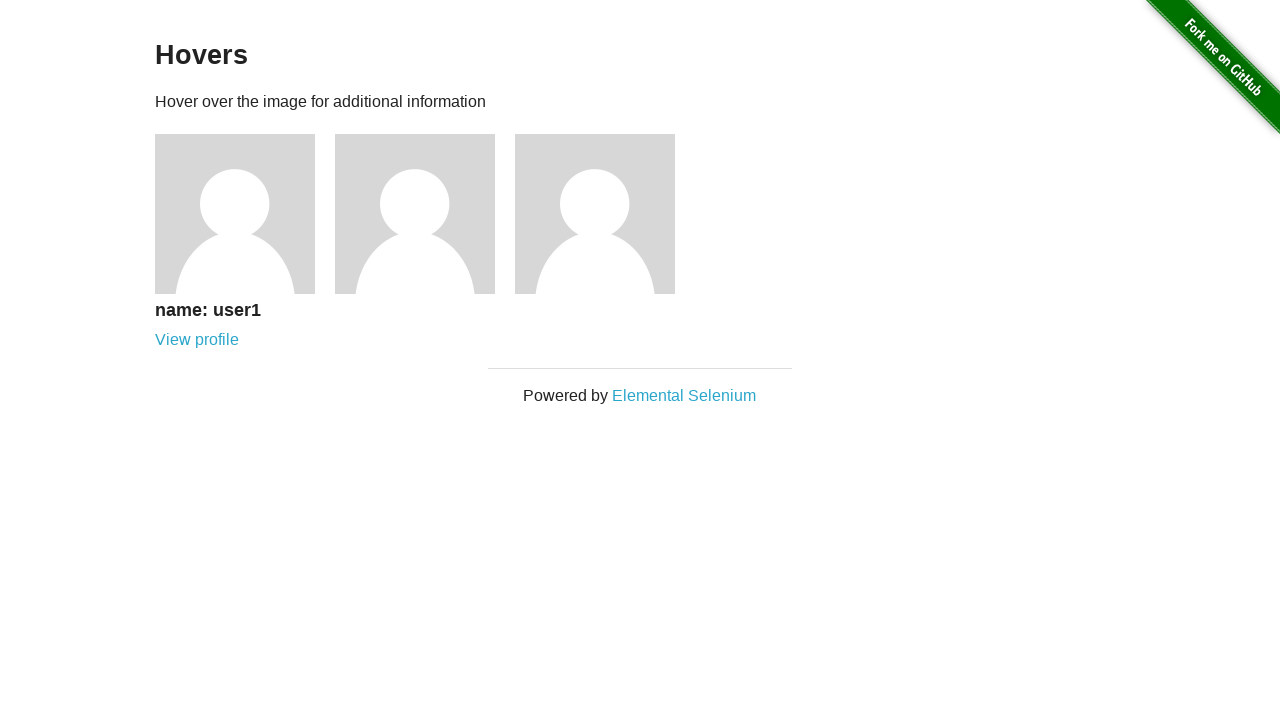

Verified user1 profile information appeared
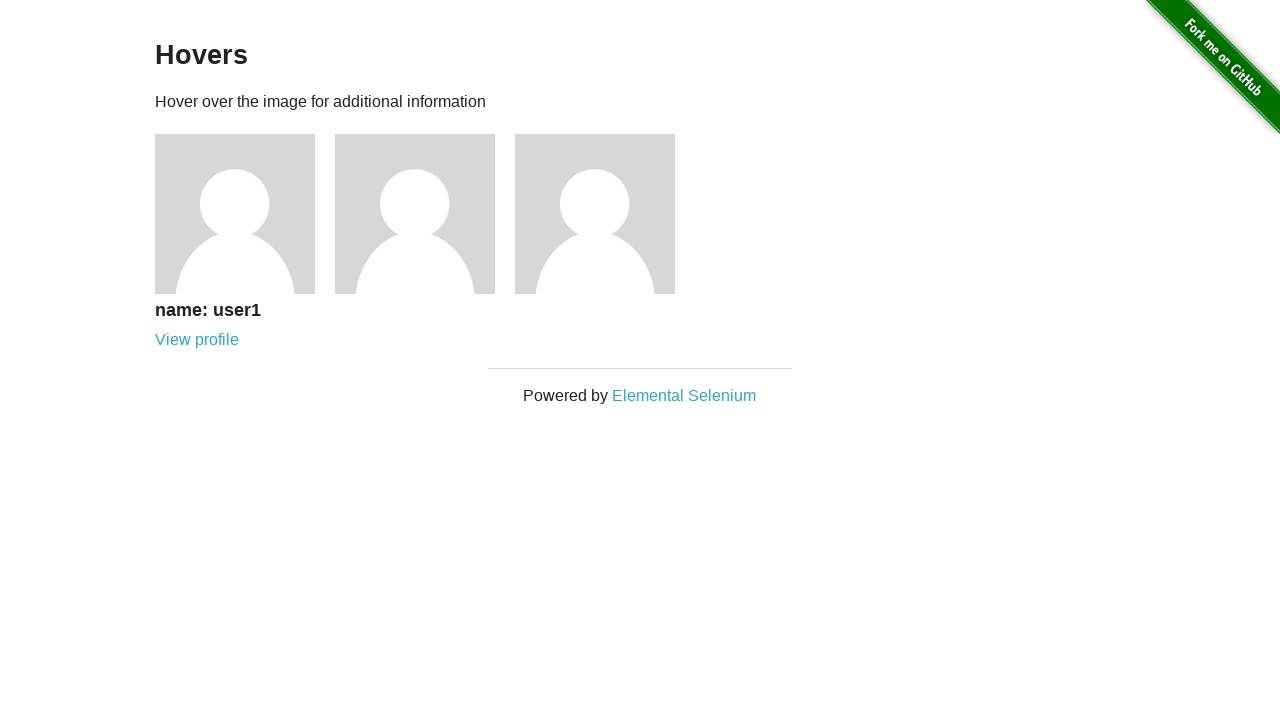

Hovered over second user figure at (425, 214) on xpath=//div[@class='example']/div[2]
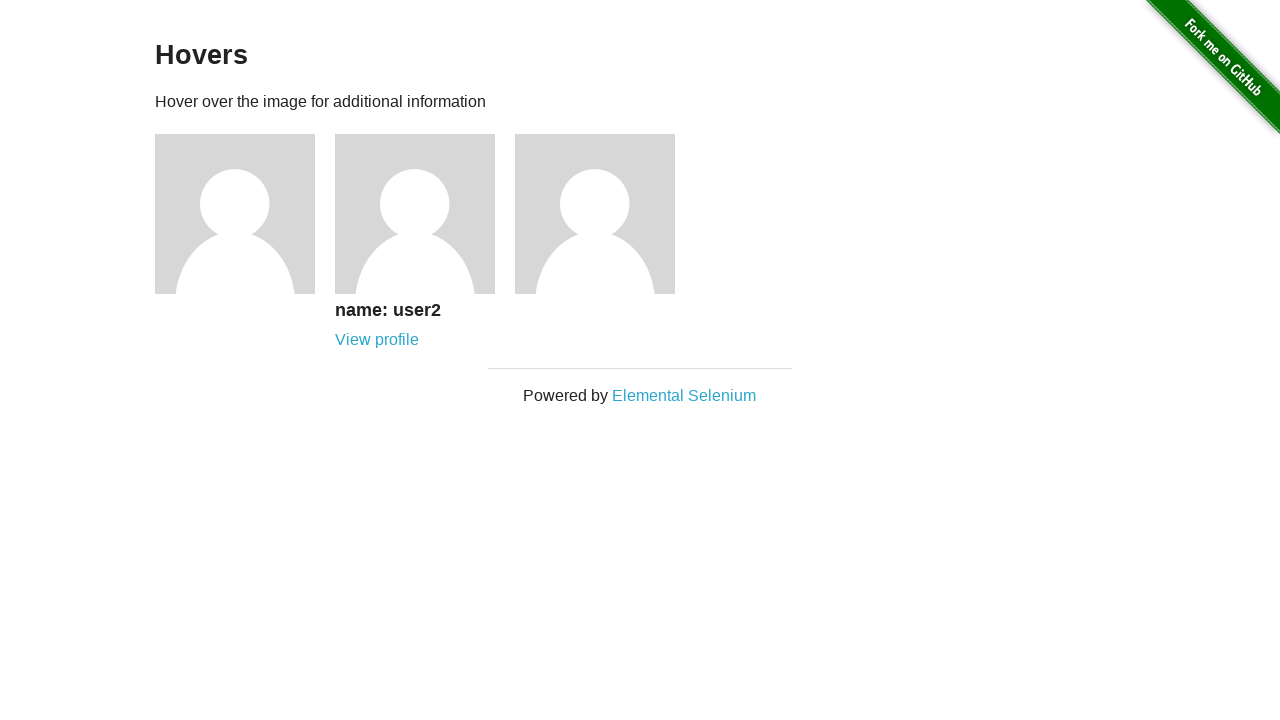

Verified user2 profile information appeared
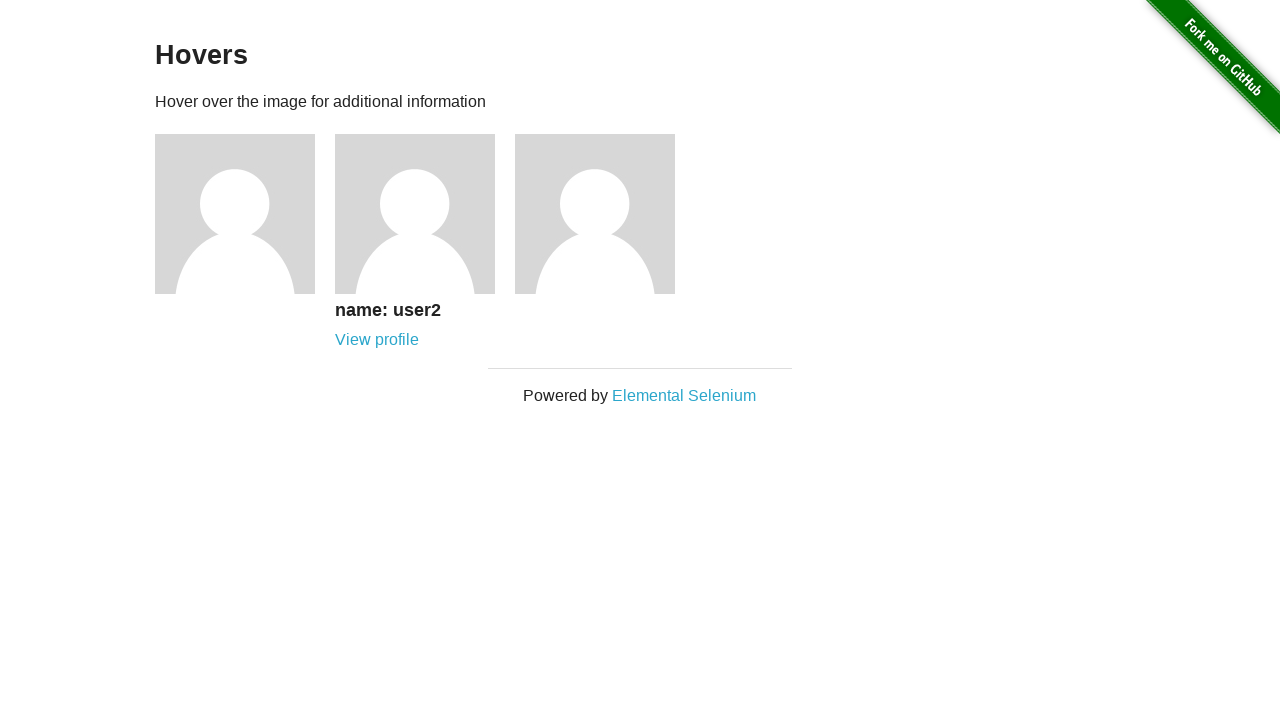

Hovered over third user figure at (605, 214) on xpath=//div[@class='example']/div[3]
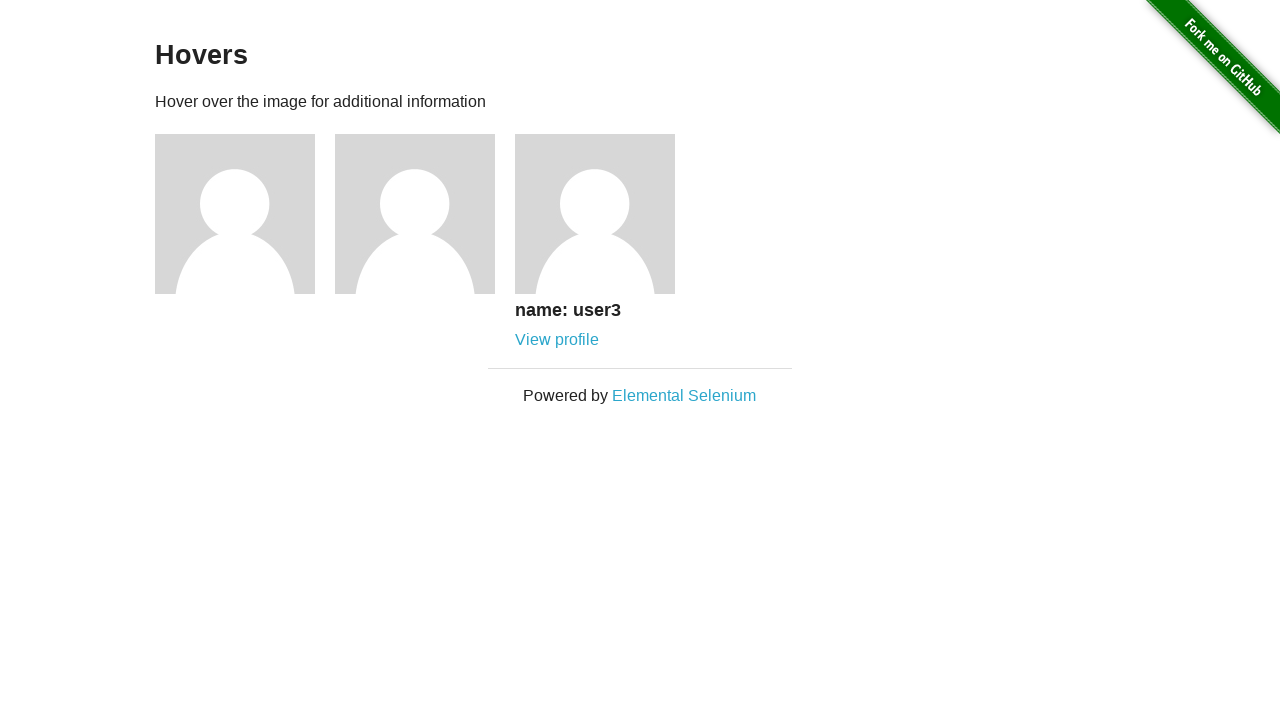

Verified user3 profile information appeared
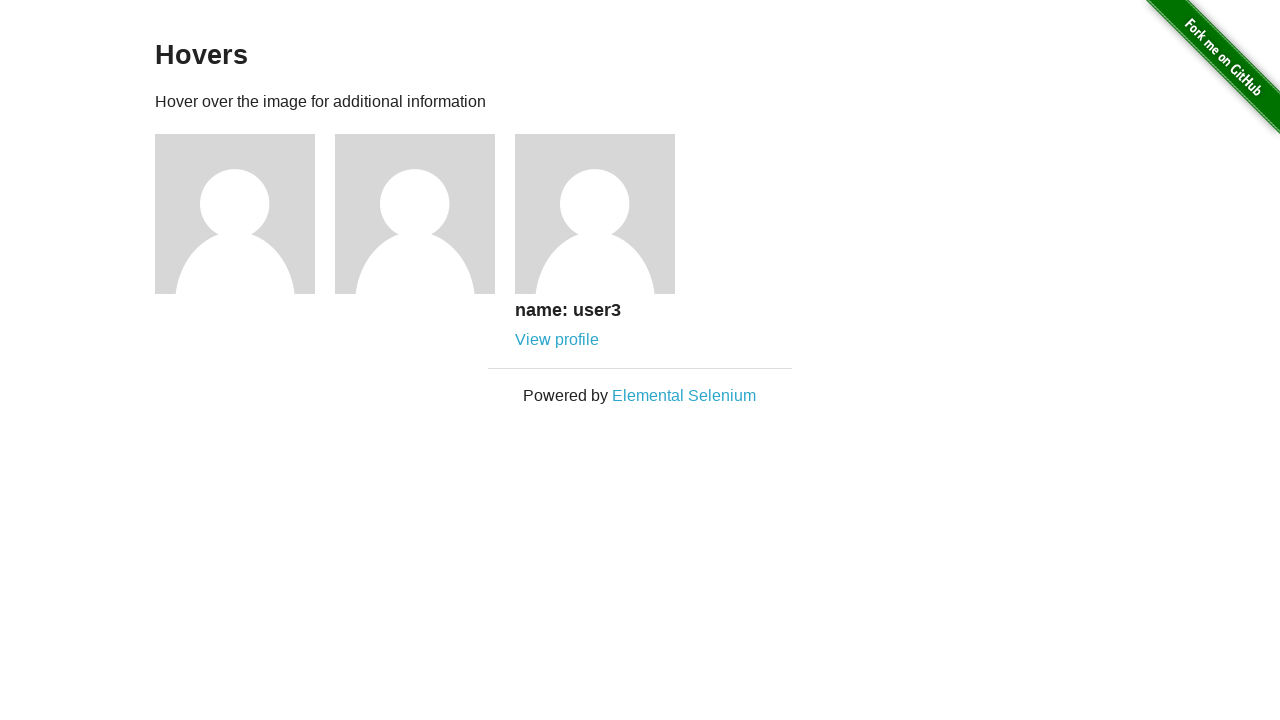

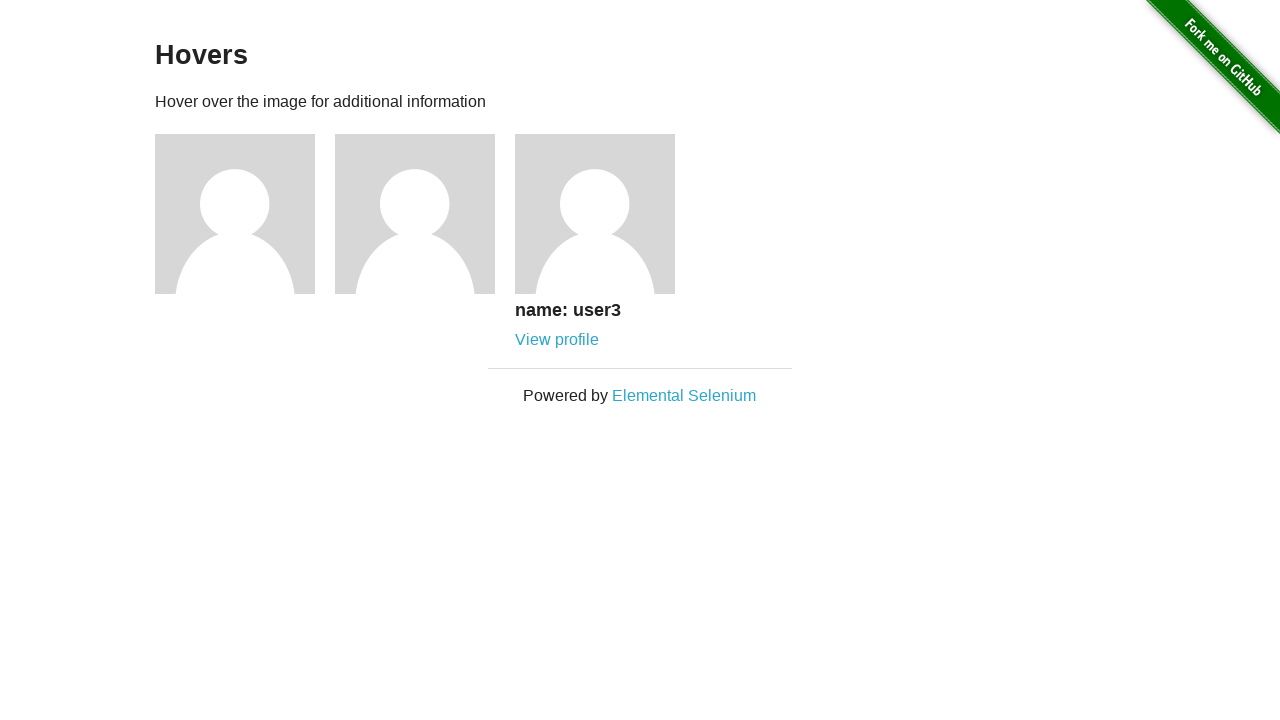